Tests dynamic element creation by clicking an "adder" button and verifying that a new box element becomes visible.

Starting URL: https://www.selenium.dev/selenium/web/dynamic.html

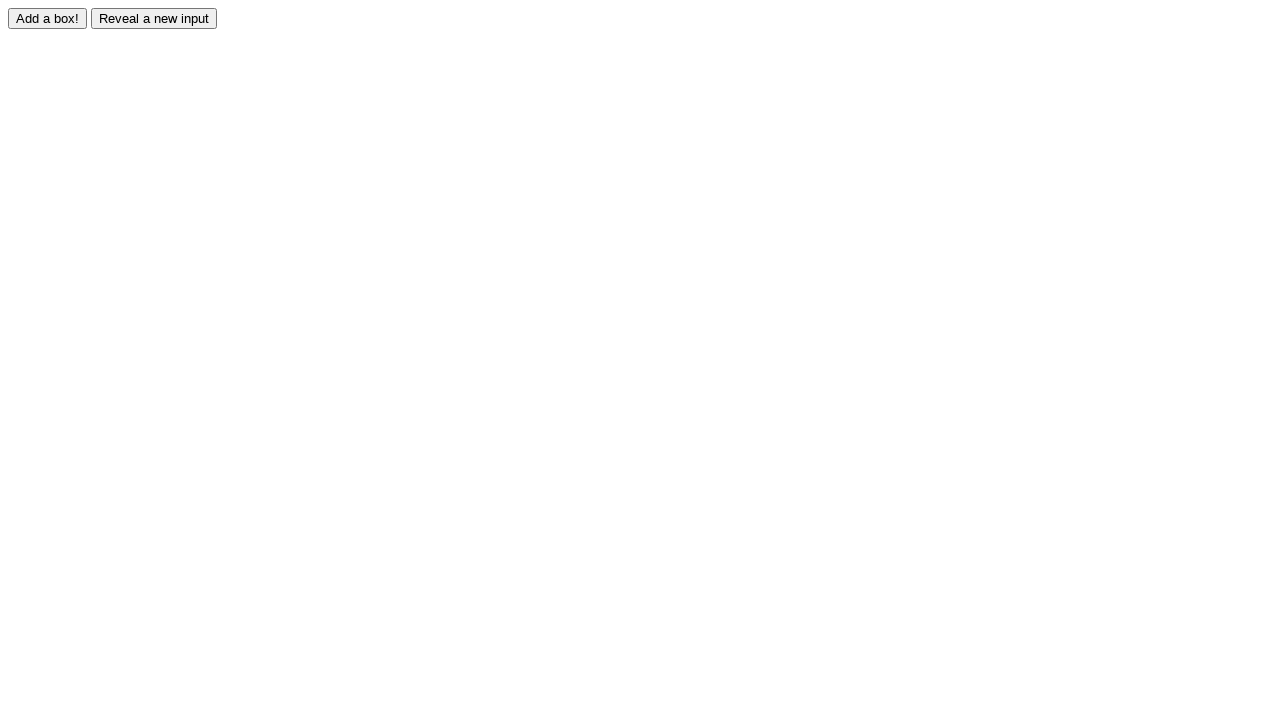

Navigated to dynamic element test page
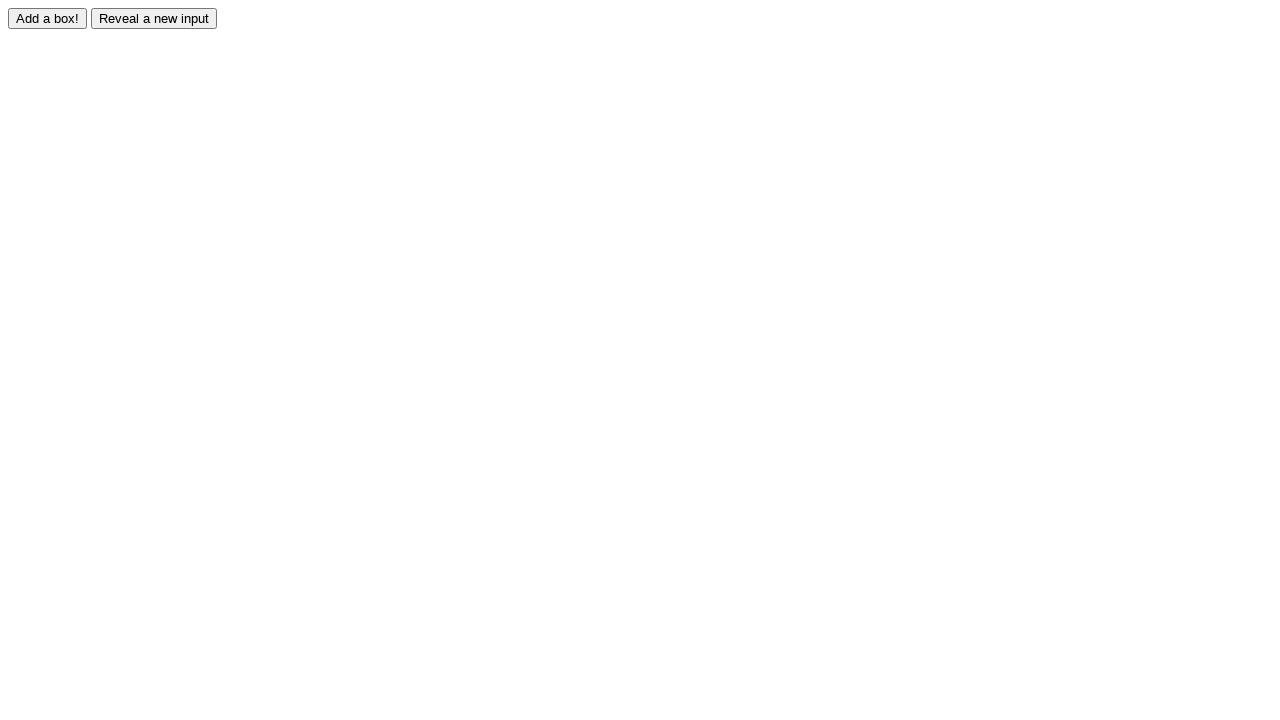

Clicked adder button to trigger dynamic element creation at (48, 18) on #adder
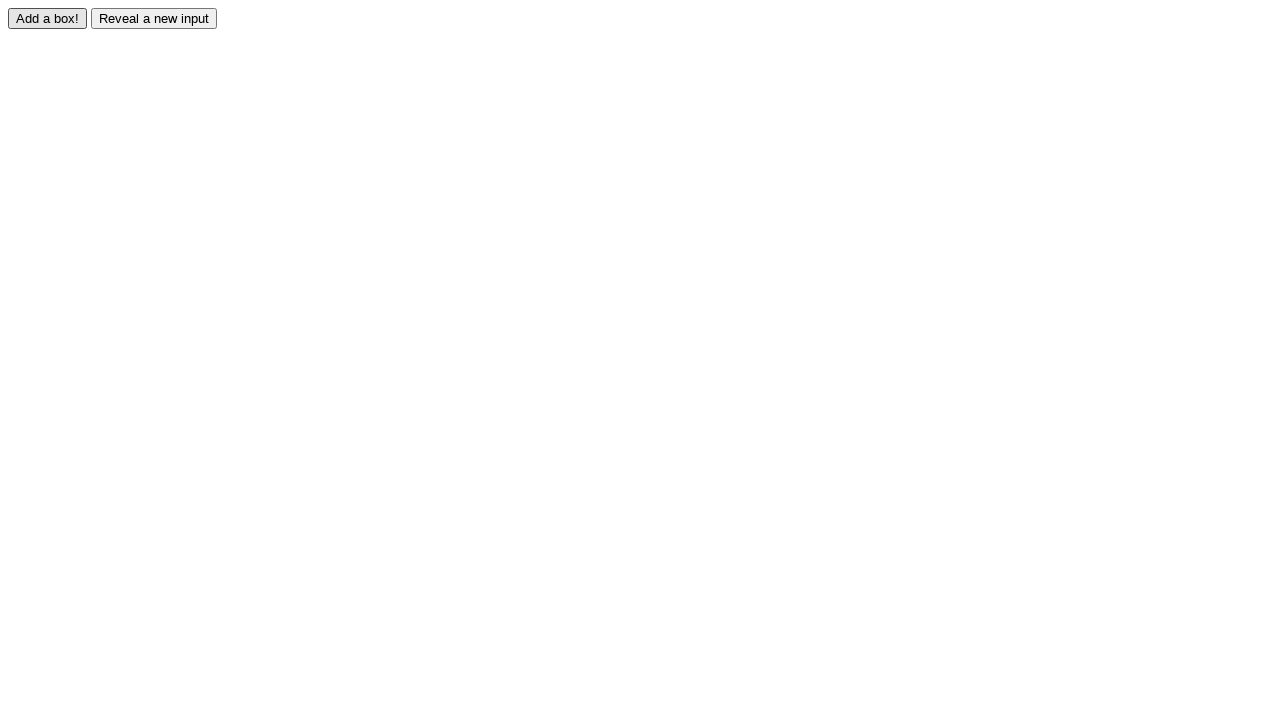

Verified that dynamically created box element #box0 became visible
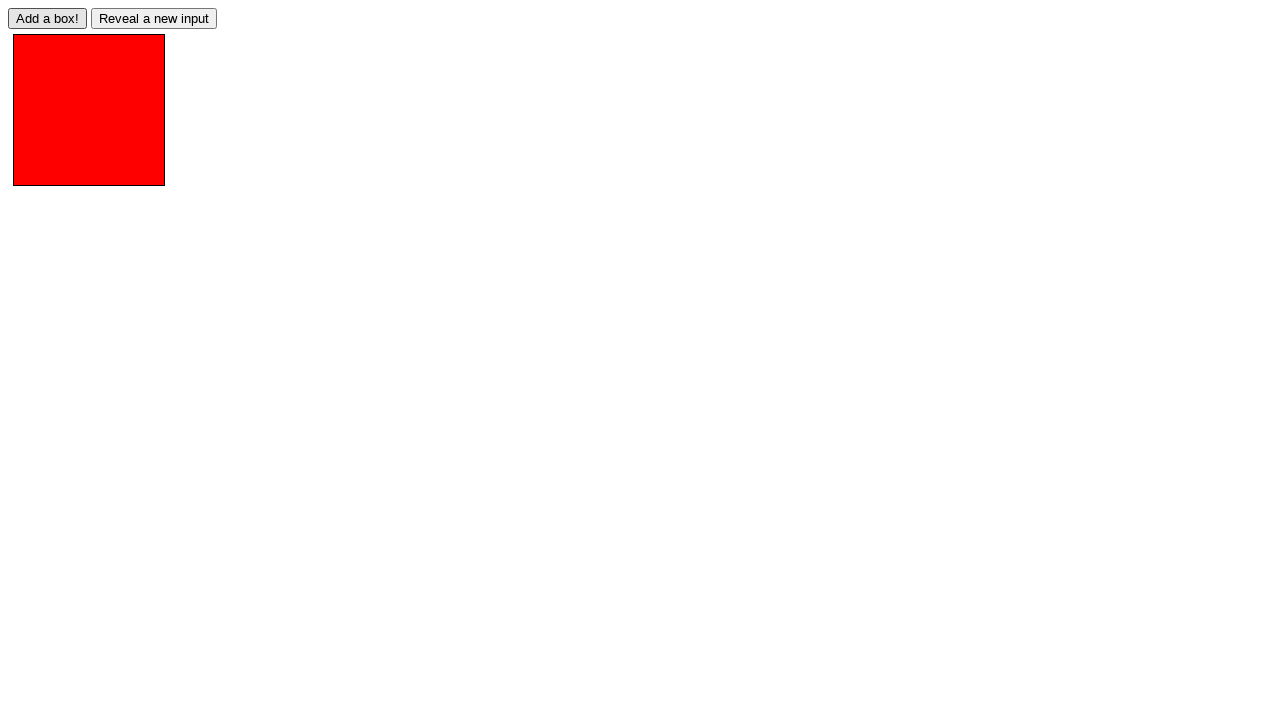

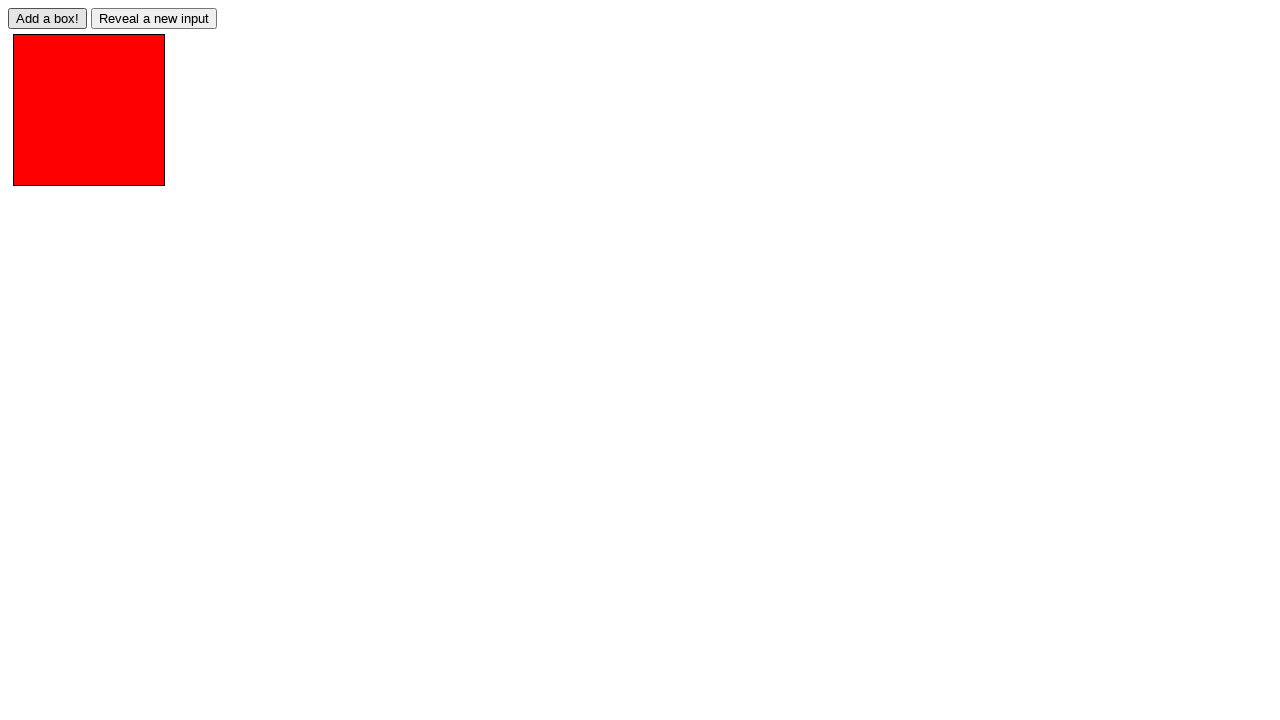